Navigates to the World Time Server page for Aruba to display current time information

Starting URL: https://www.worldtimeserver.com/current_time_in_AW.aspx

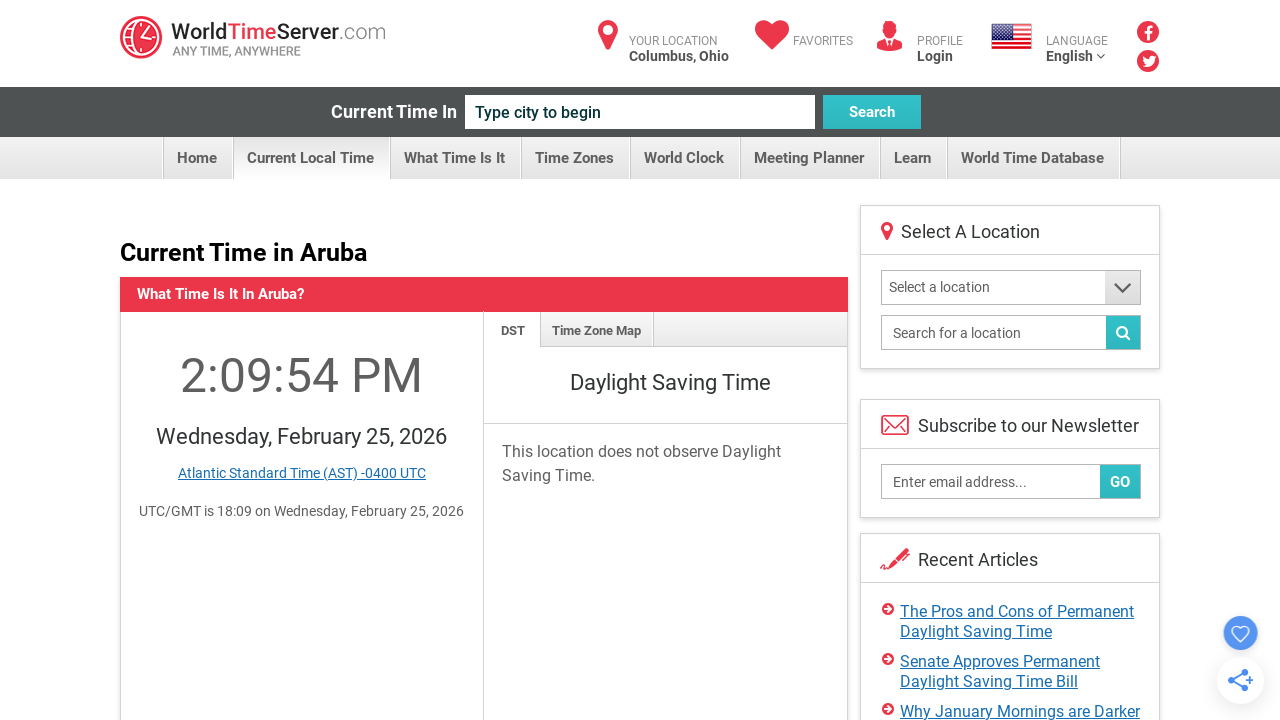

World Time Server page for Aruba loaded and network became idle
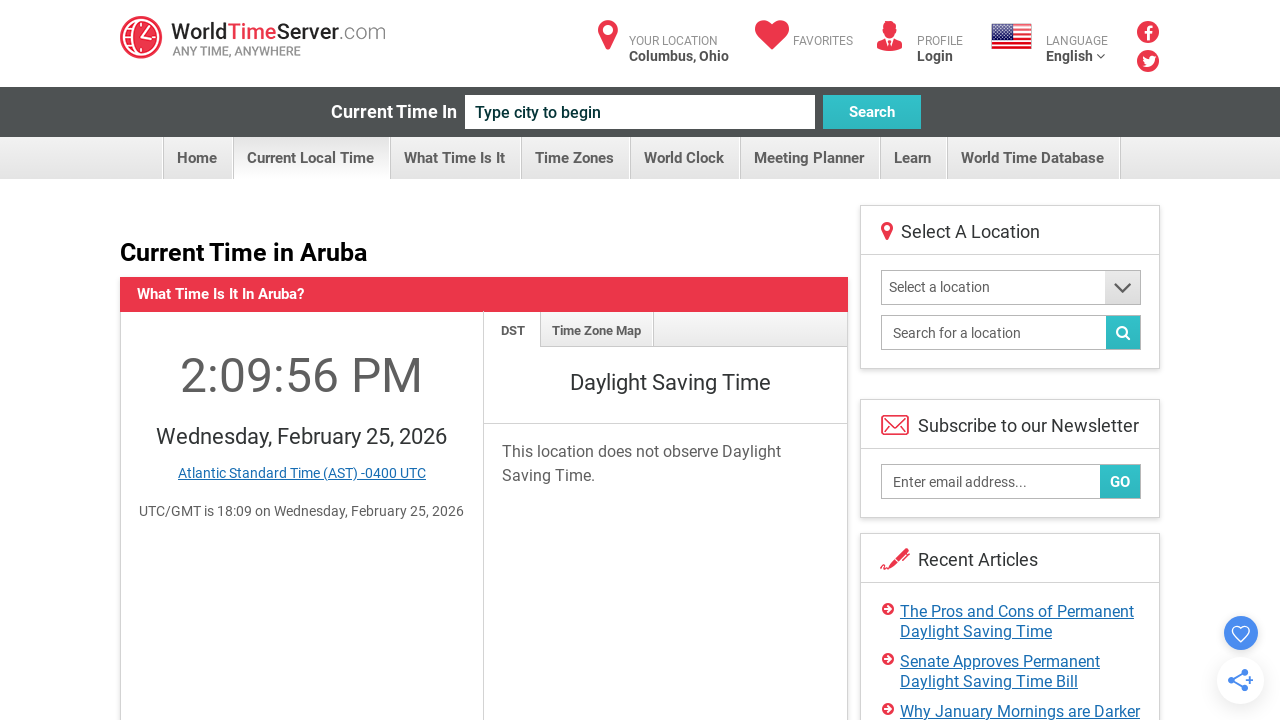

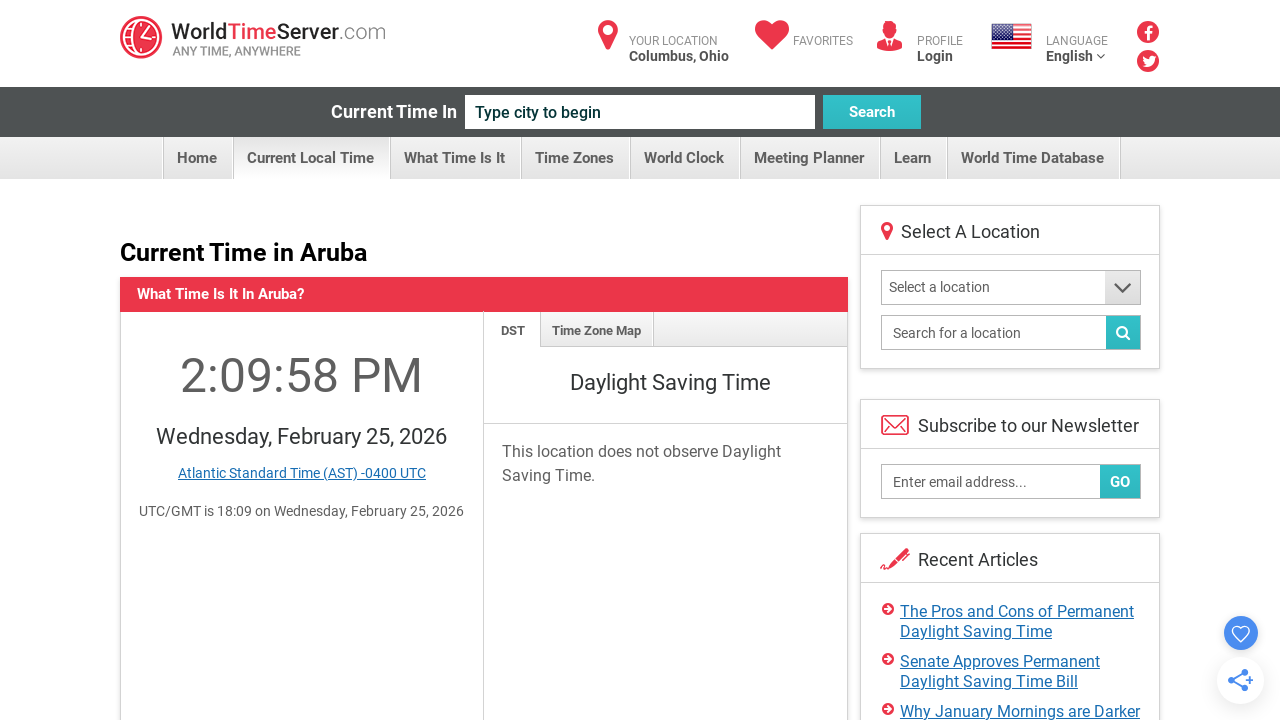